Tests GitHub sign-up form username validation by entering a reserved username and verifying the error message is displayed

Starting URL: https://github.com/join

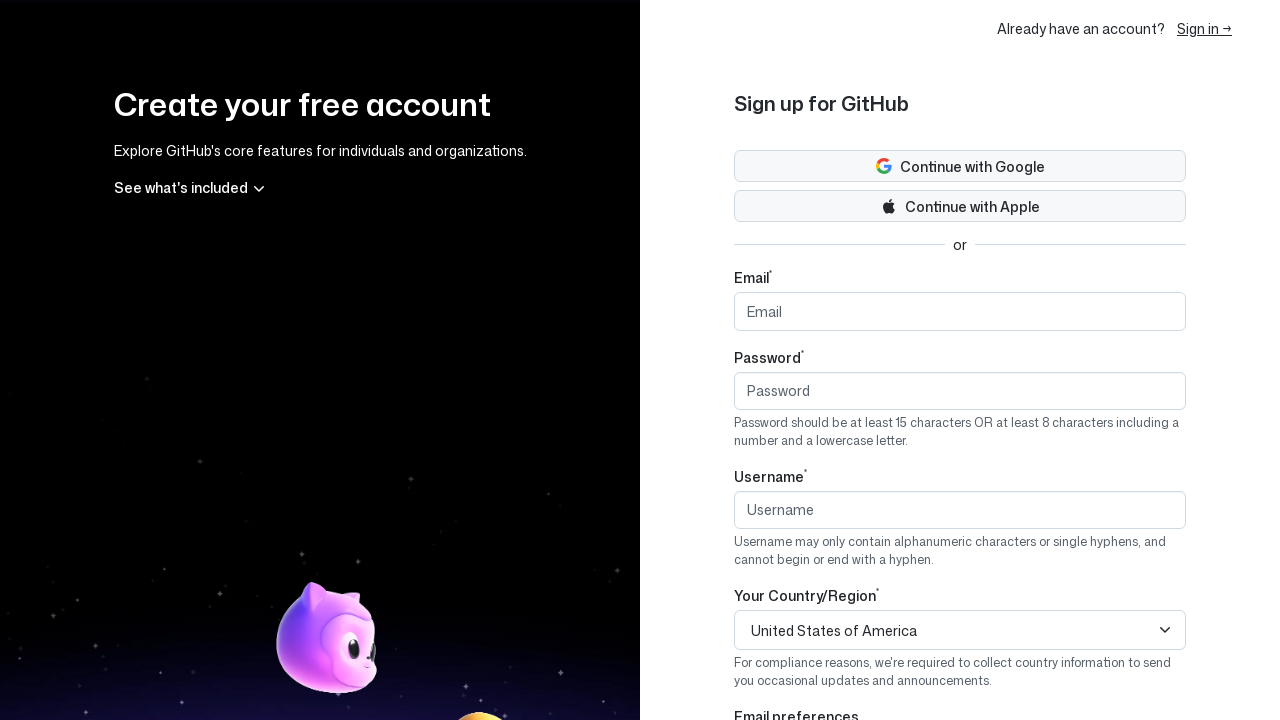

Filled username field with reserved username 'username' on input[id='login']
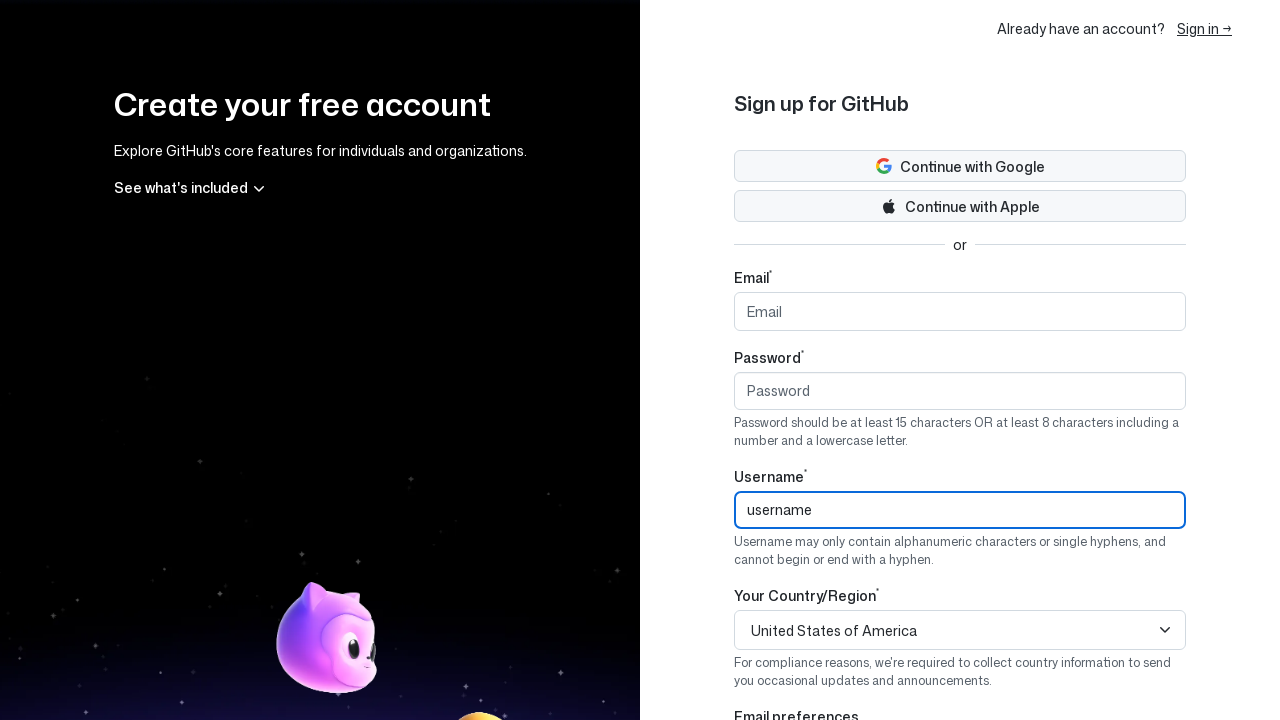

Clicked body to trigger username validation at (640, 360) on body
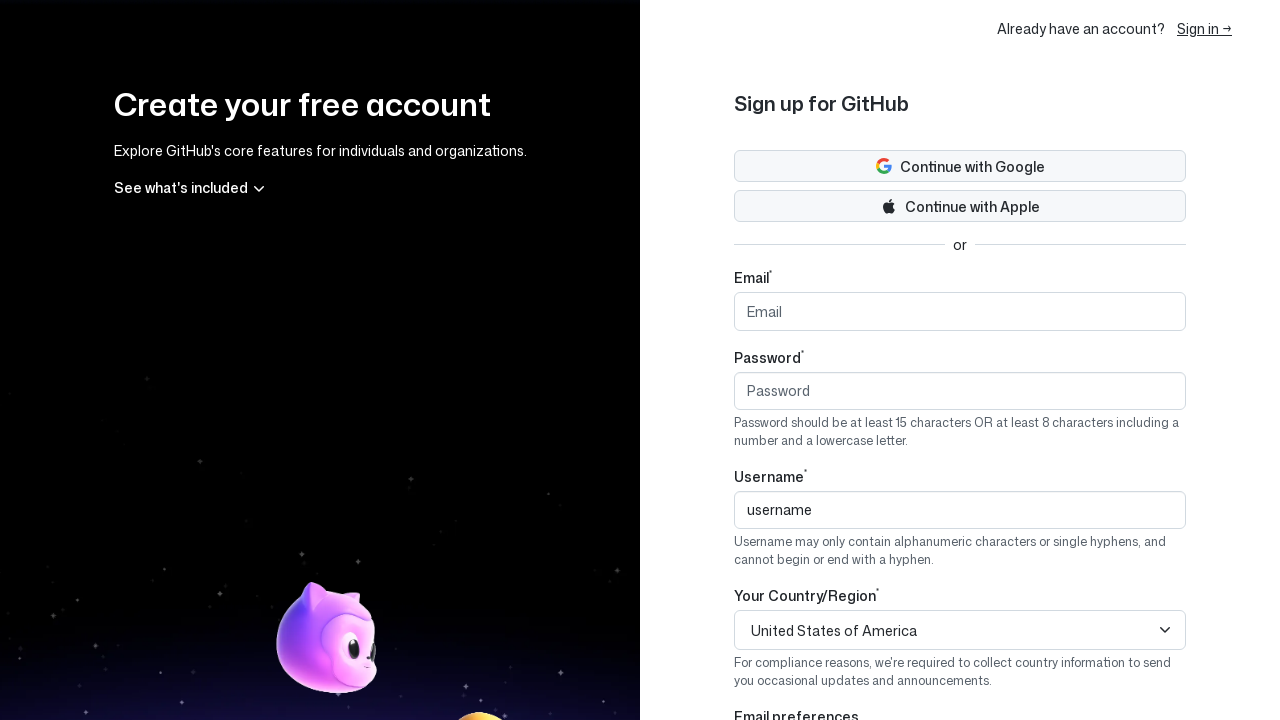

Username unavailable error message appeared
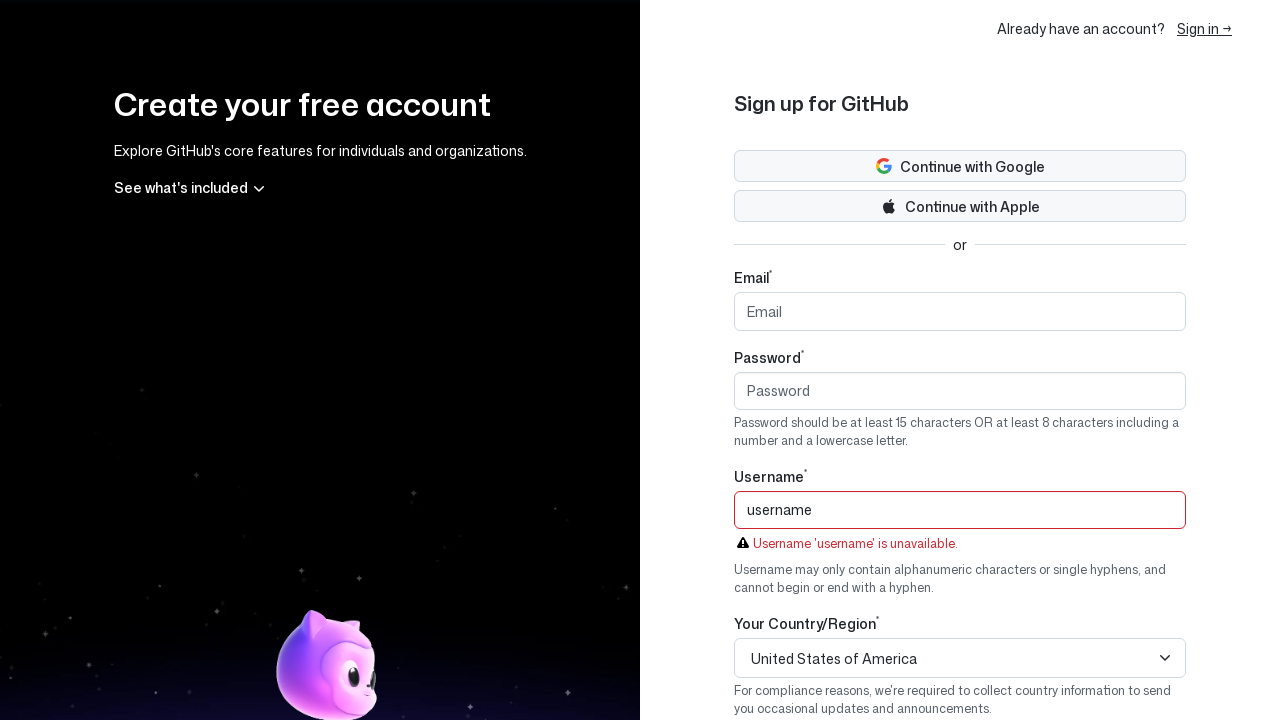

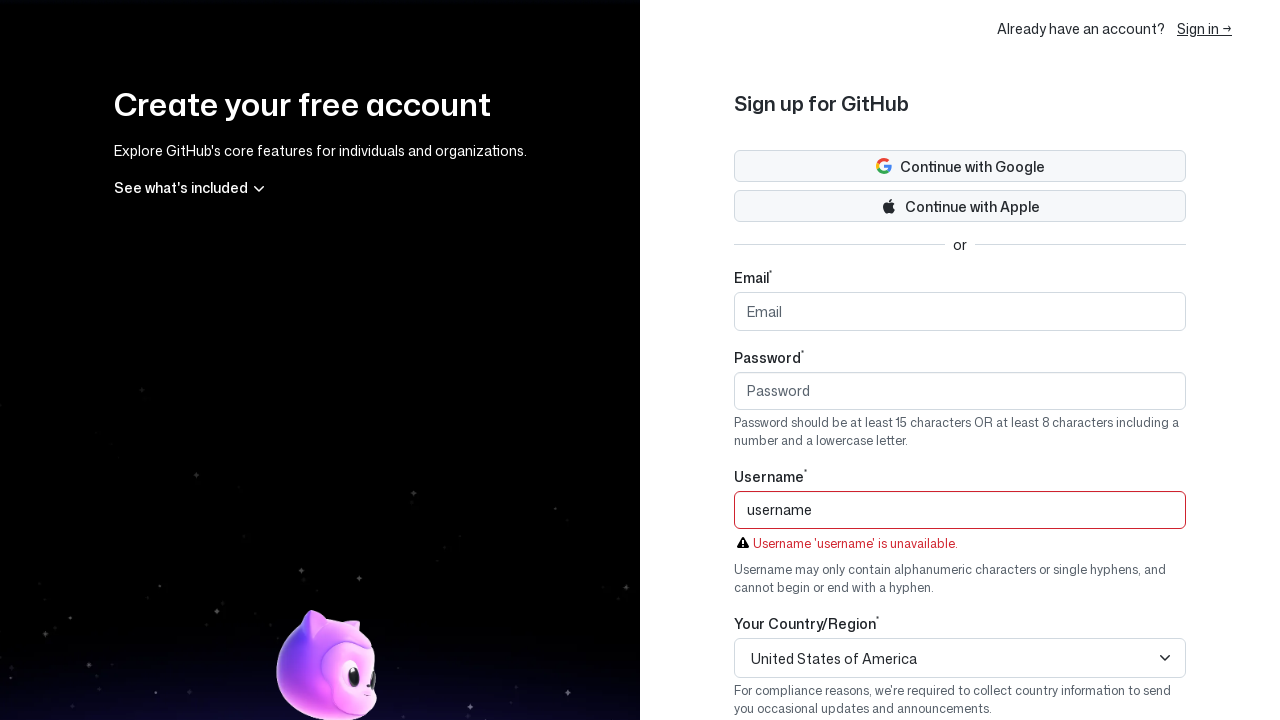